Tests JavaScript confirm alert handling by clicking a button to trigger a confirm dialog, accepting the alert, and verifying the result message displays "You clicked: Ok"

Starting URL: https://the-internet.herokuapp.com/javascript_alerts

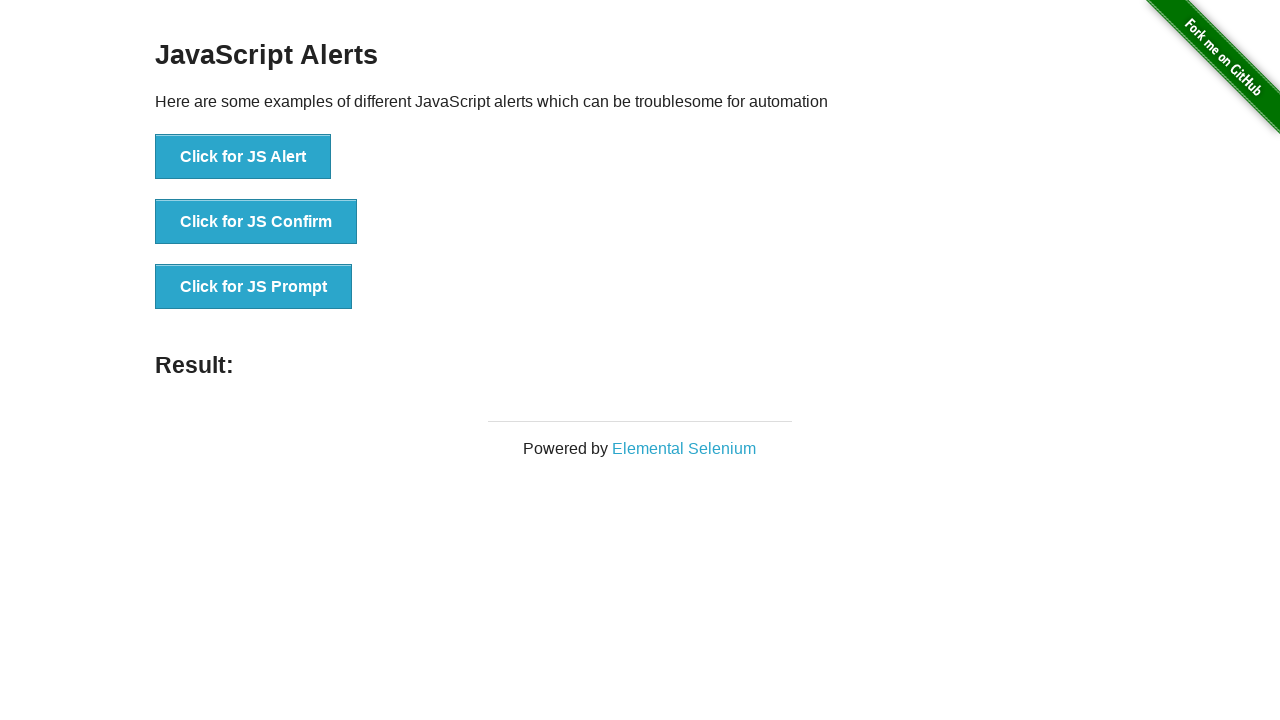

Waited for page to load with title 'The Internet'
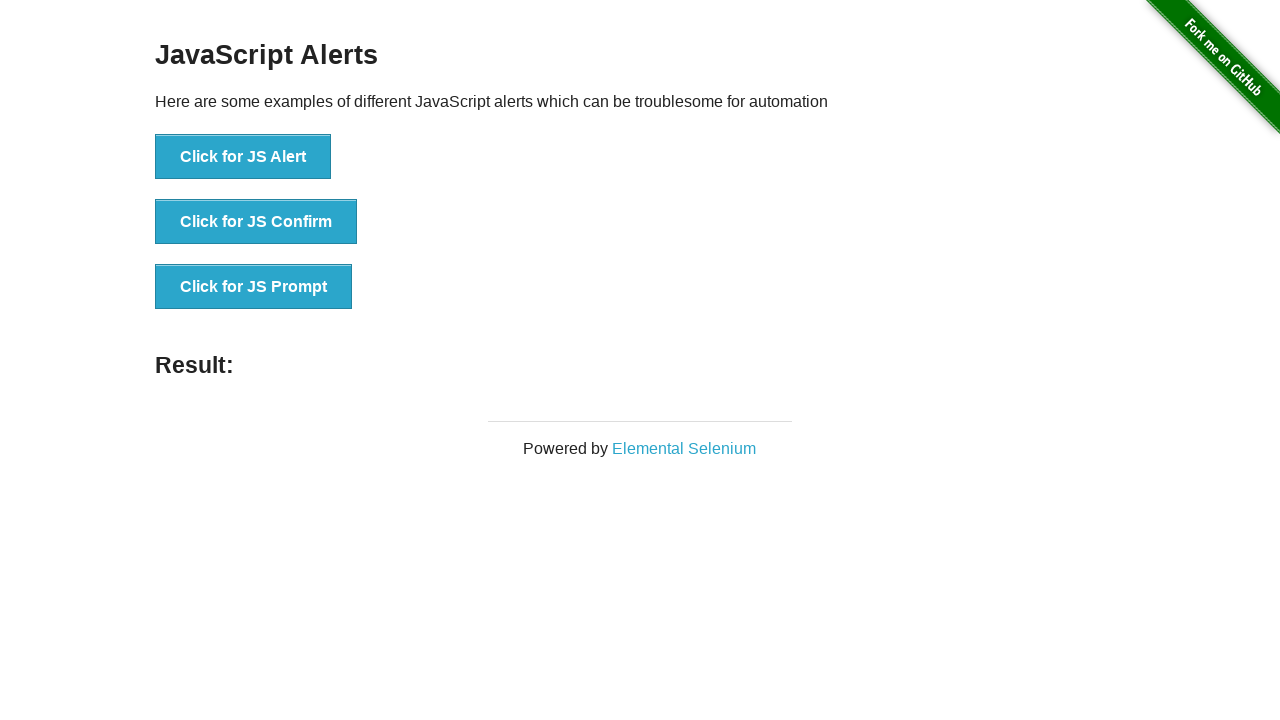

Set up dialog handler to accept confirm alerts
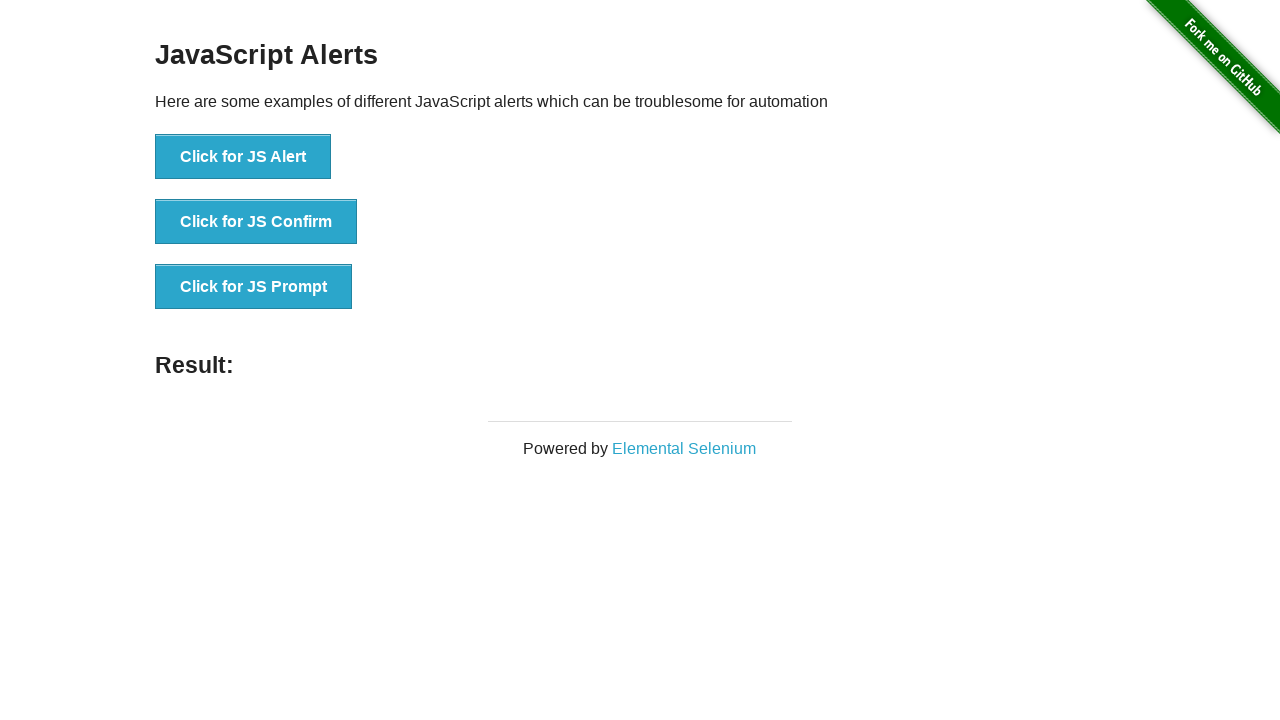

Clicked button to trigger confirm alert at (256, 222) on button[onclick='jsConfirm()']
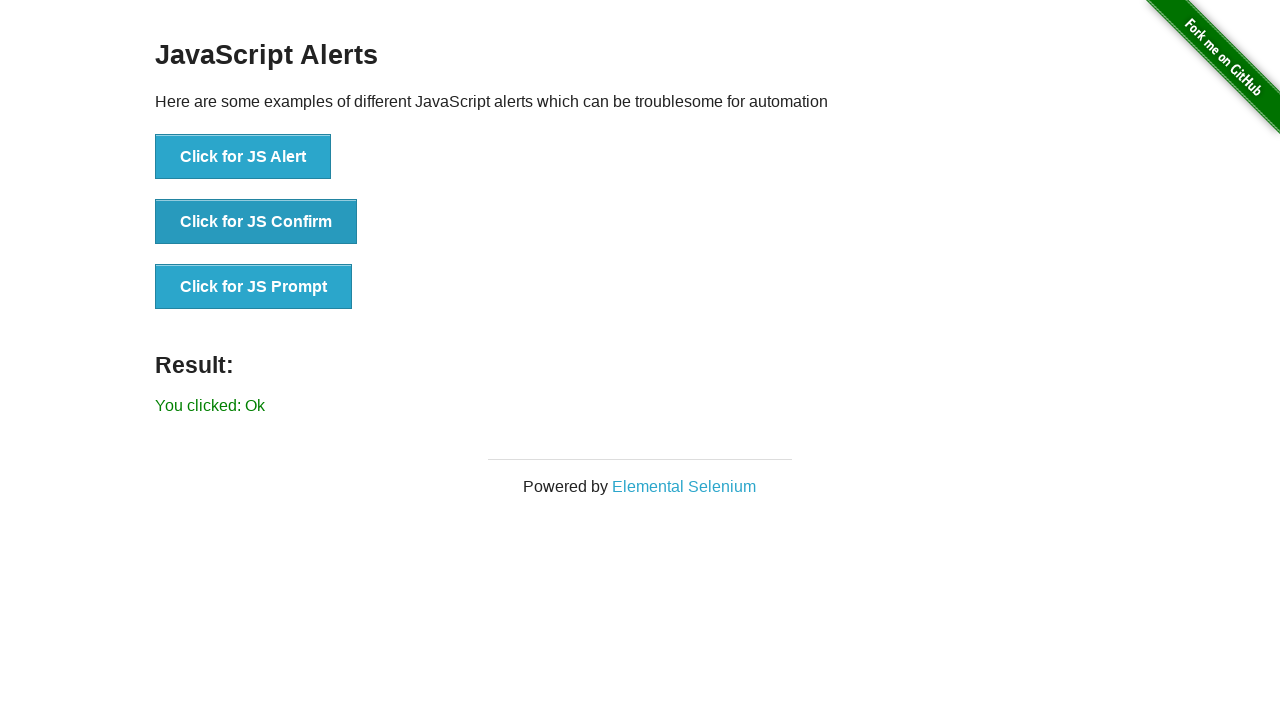

Waited for result message to appear
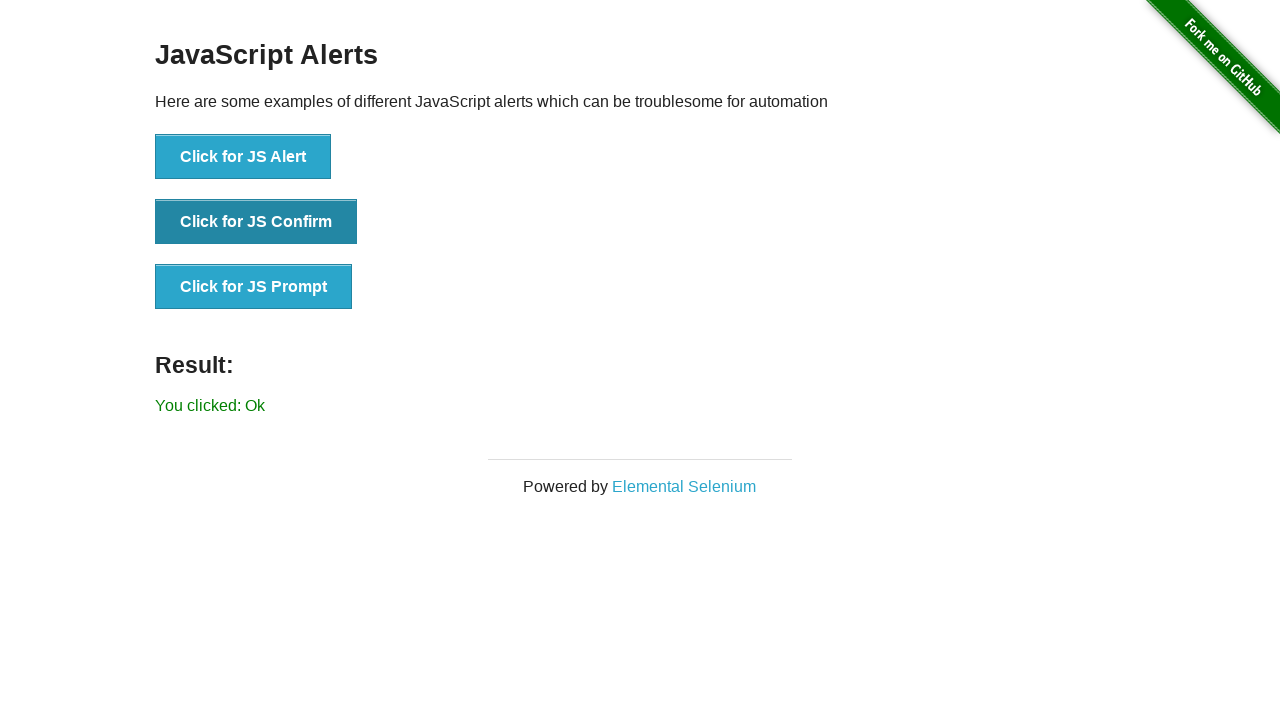

Retrieved result message text
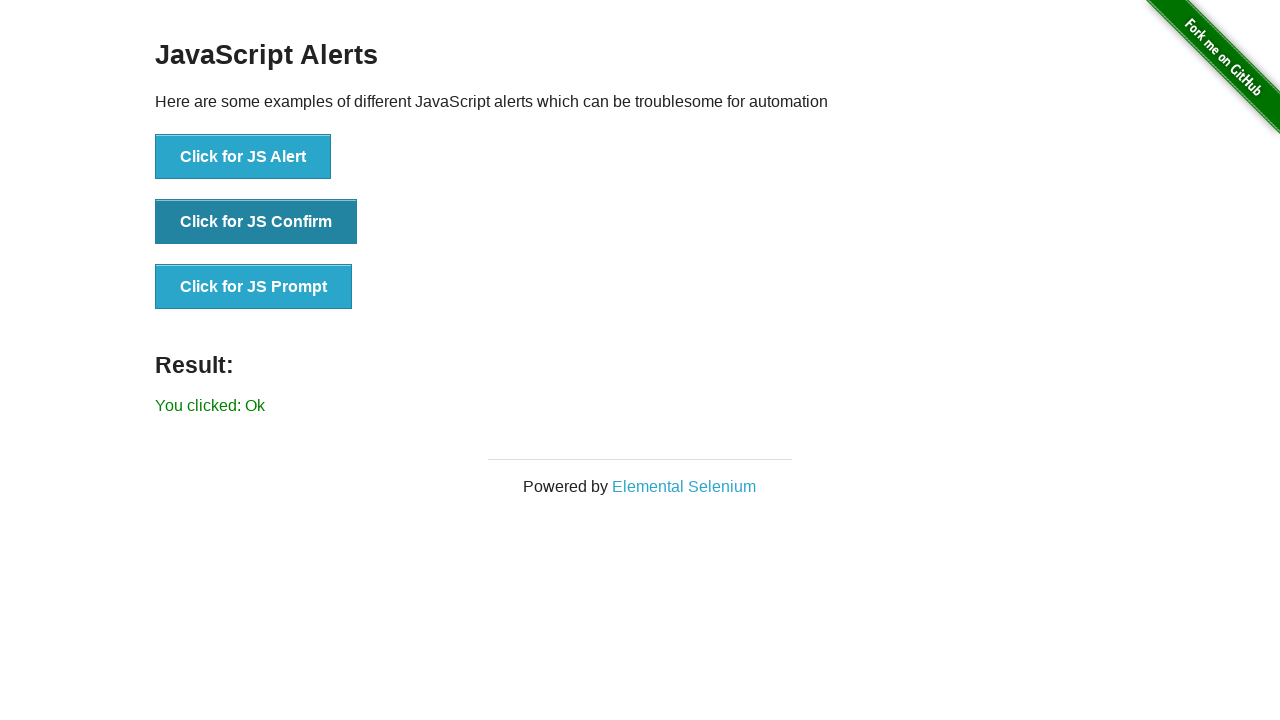

Verified result message displays 'You clicked: Ok'
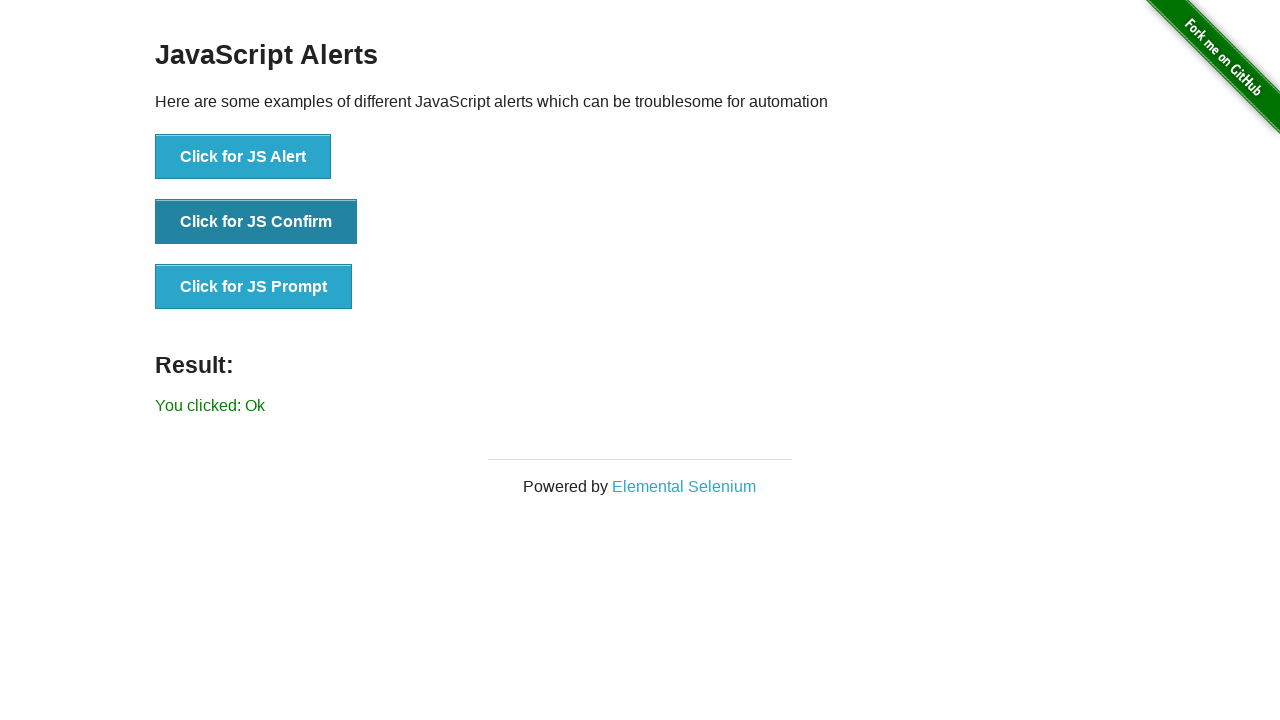

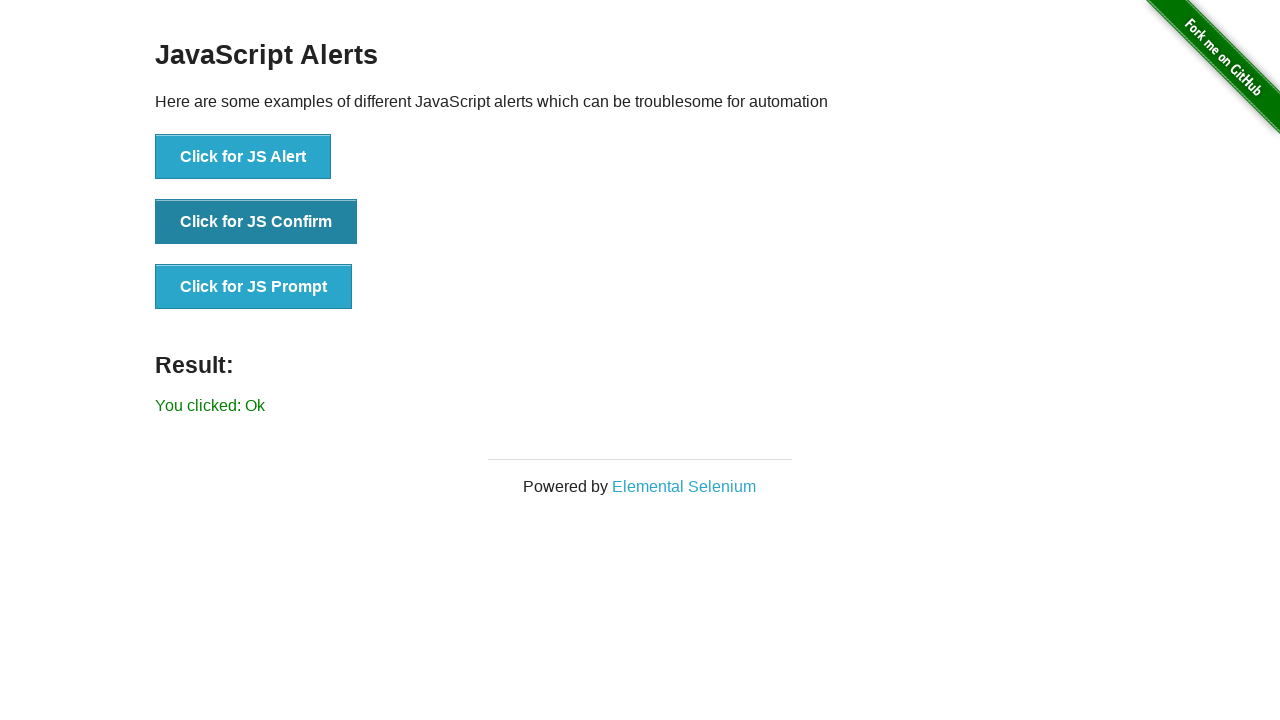